Tests that edits are saved when the input loses focus (blur event)

Starting URL: https://demo.playwright.dev/todomvc

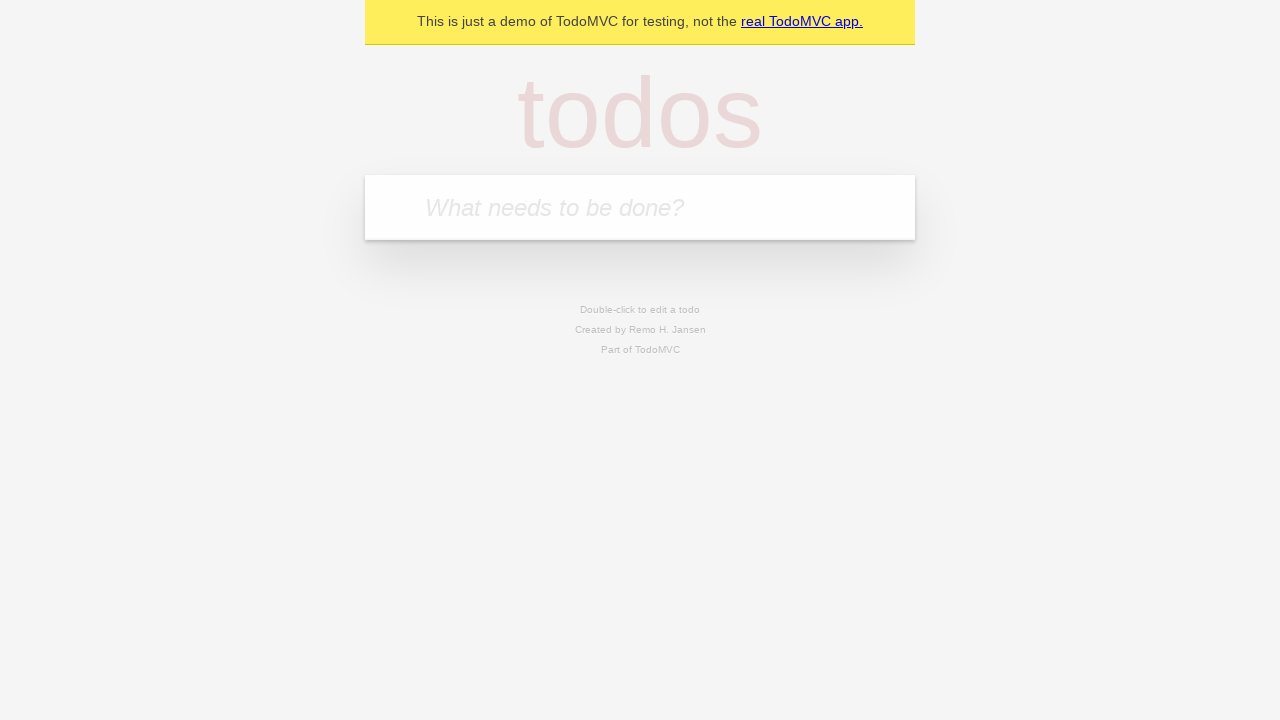

Filled input field with first todo: 'buy some cheese' on internal:attr=[placeholder="What needs to be done?"i]
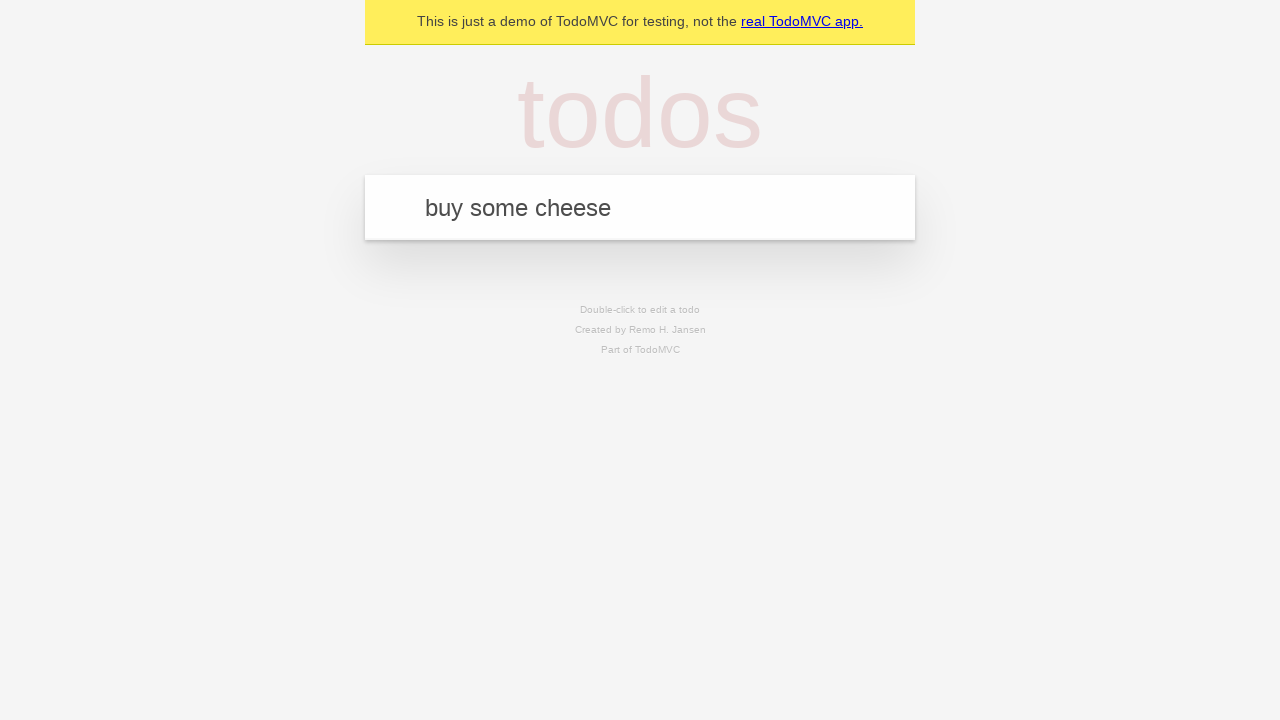

Pressed Enter to create first todo on internal:attr=[placeholder="What needs to be done?"i]
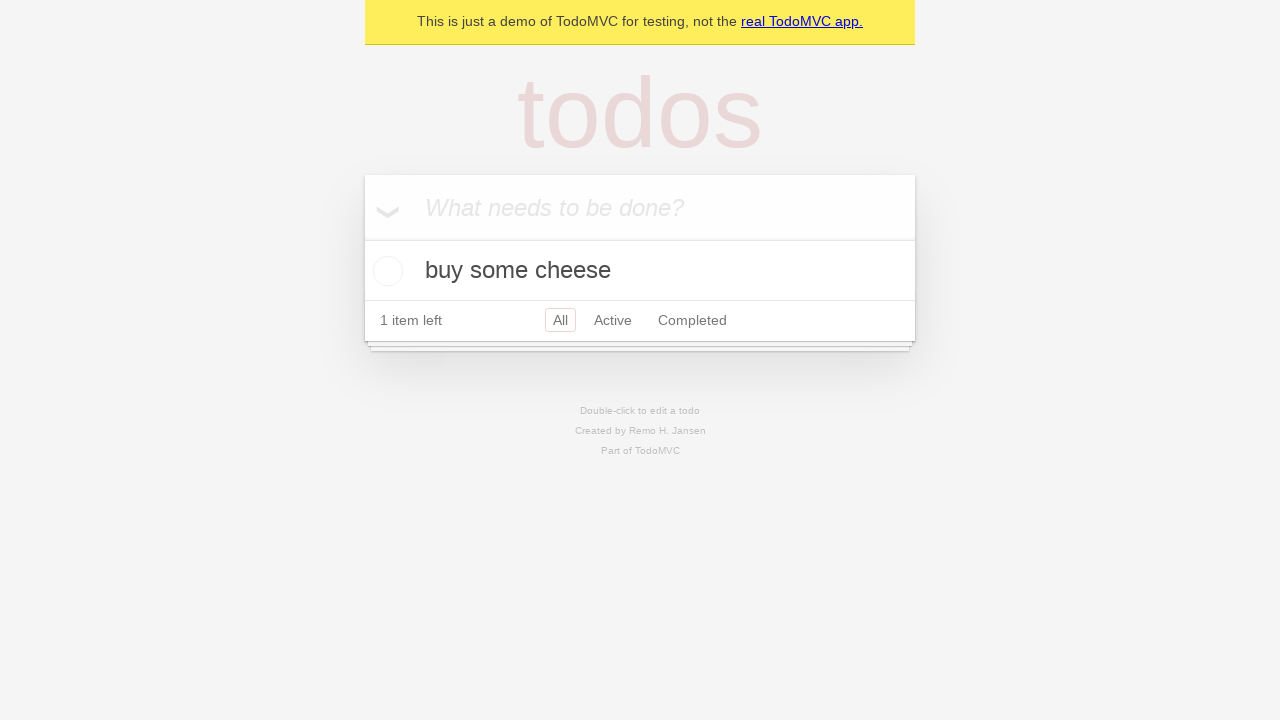

Filled input field with second todo: 'feed the cat' on internal:attr=[placeholder="What needs to be done?"i]
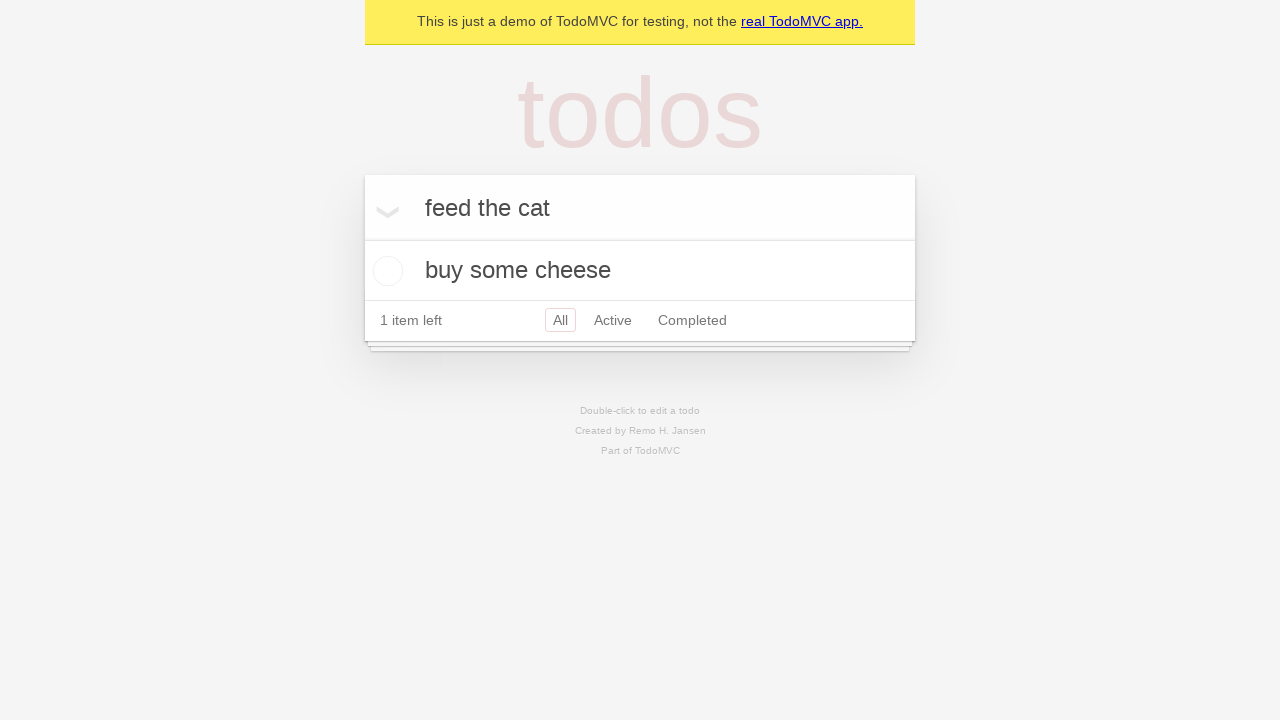

Pressed Enter to create second todo on internal:attr=[placeholder="What needs to be done?"i]
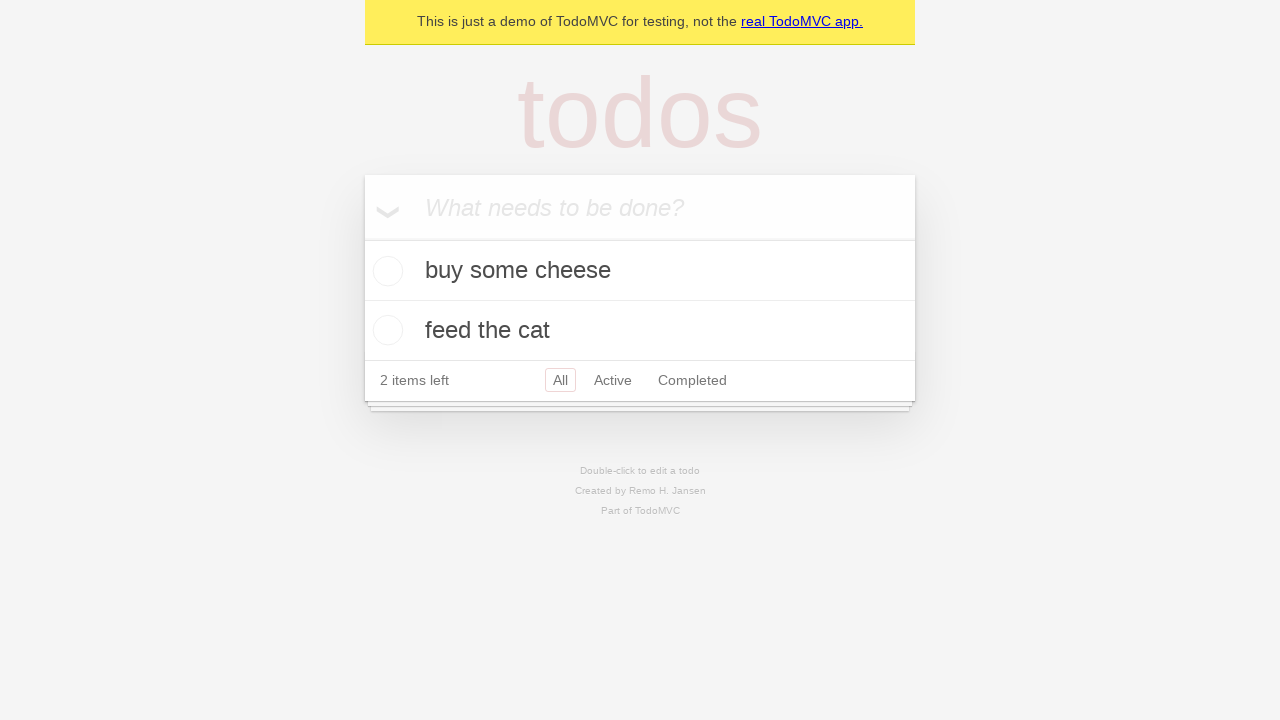

Filled input field with third todo: 'book a doctors appointment' on internal:attr=[placeholder="What needs to be done?"i]
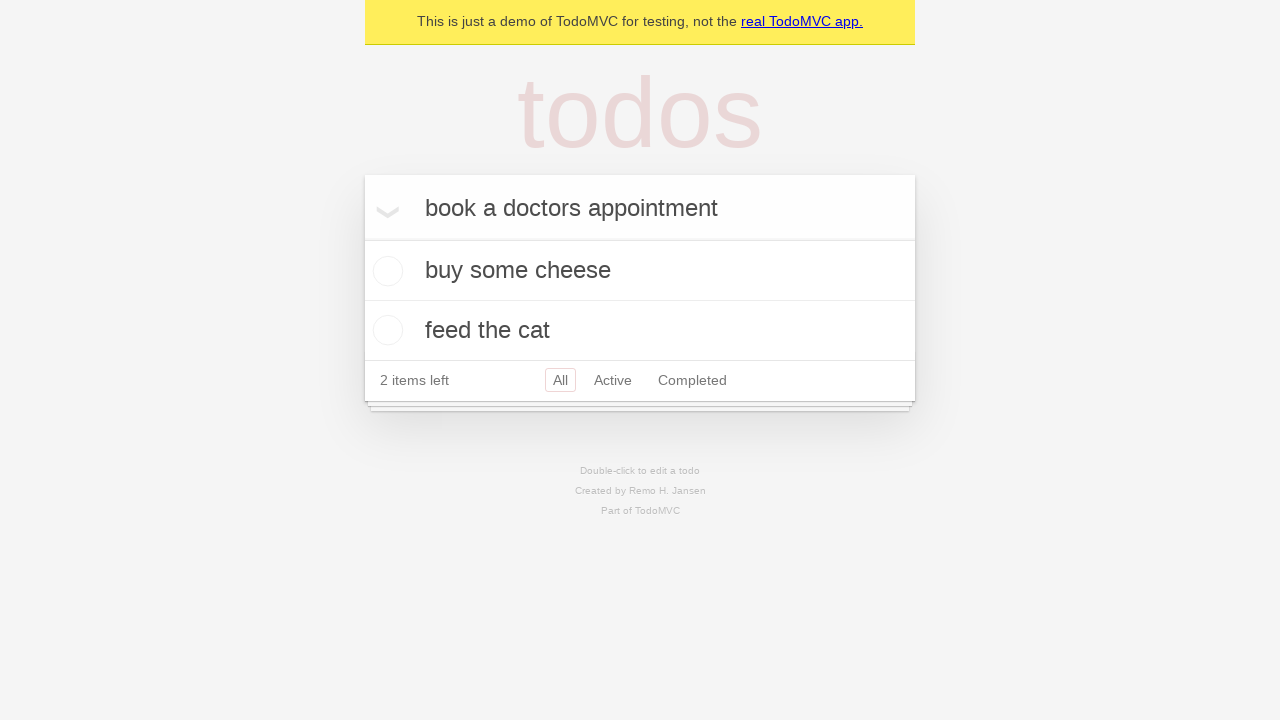

Pressed Enter to create third todo on internal:attr=[placeholder="What needs to be done?"i]
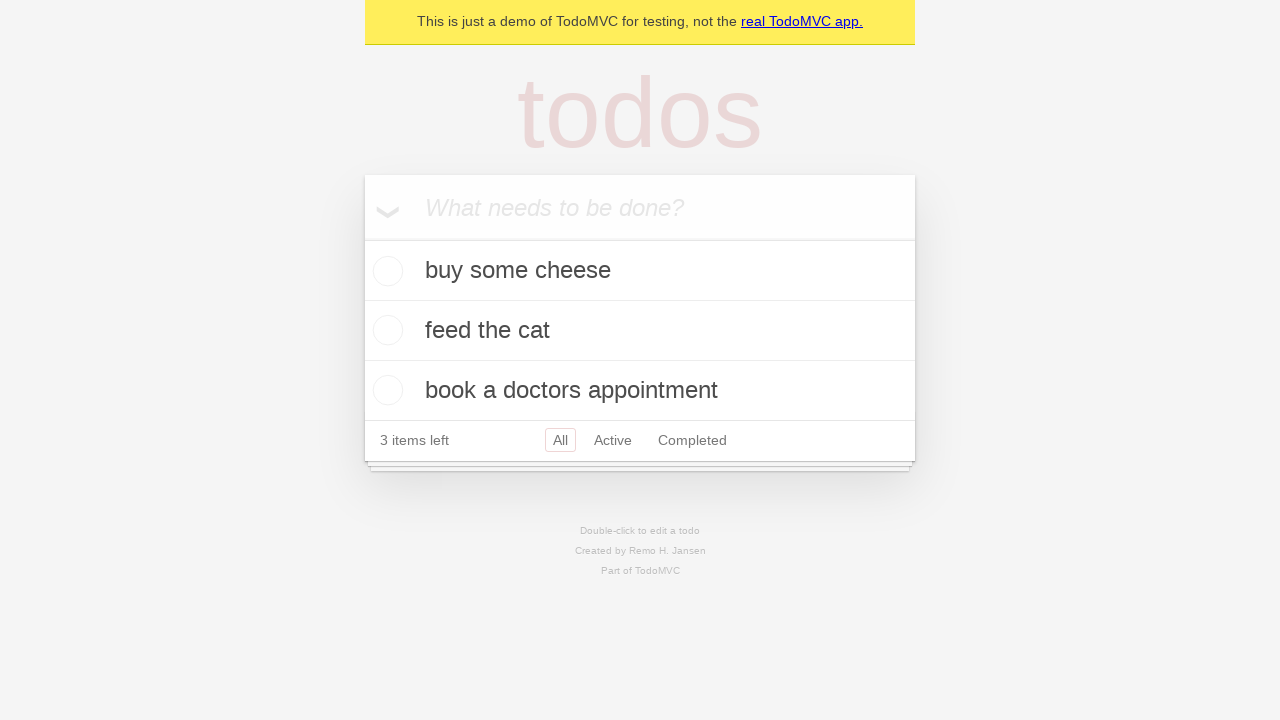

Double-clicked second todo to enter edit mode at (640, 331) on internal:testid=[data-testid="todo-item"s] >> nth=1
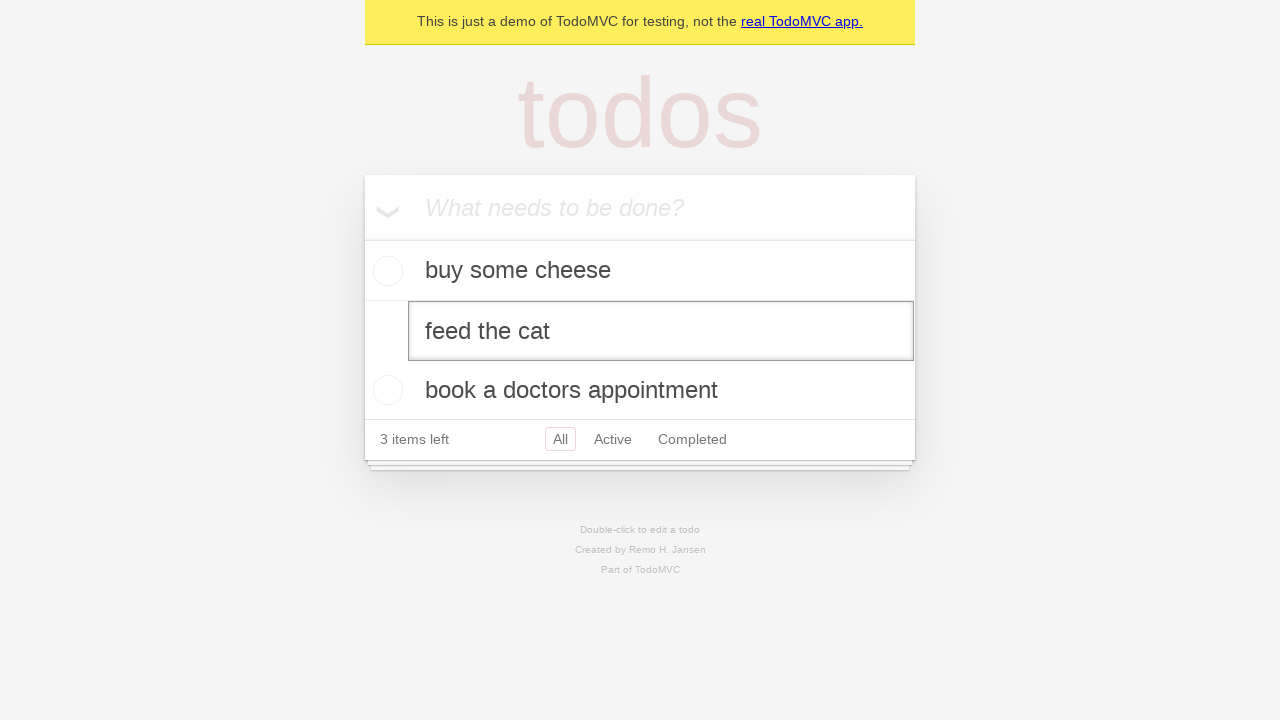

Changed second todo text to 'buy some sausages' on internal:testid=[data-testid="todo-item"s] >> nth=1 >> internal:role=textbox[nam
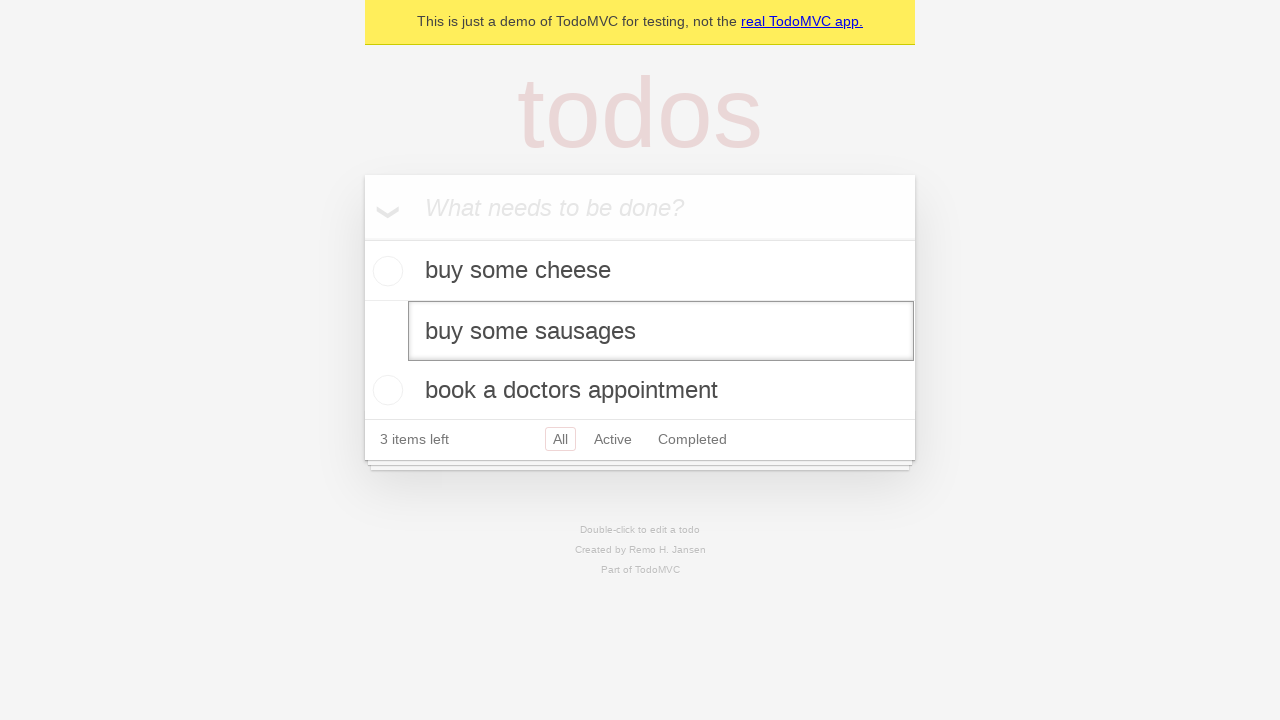

Dispatched blur event to save edited todo
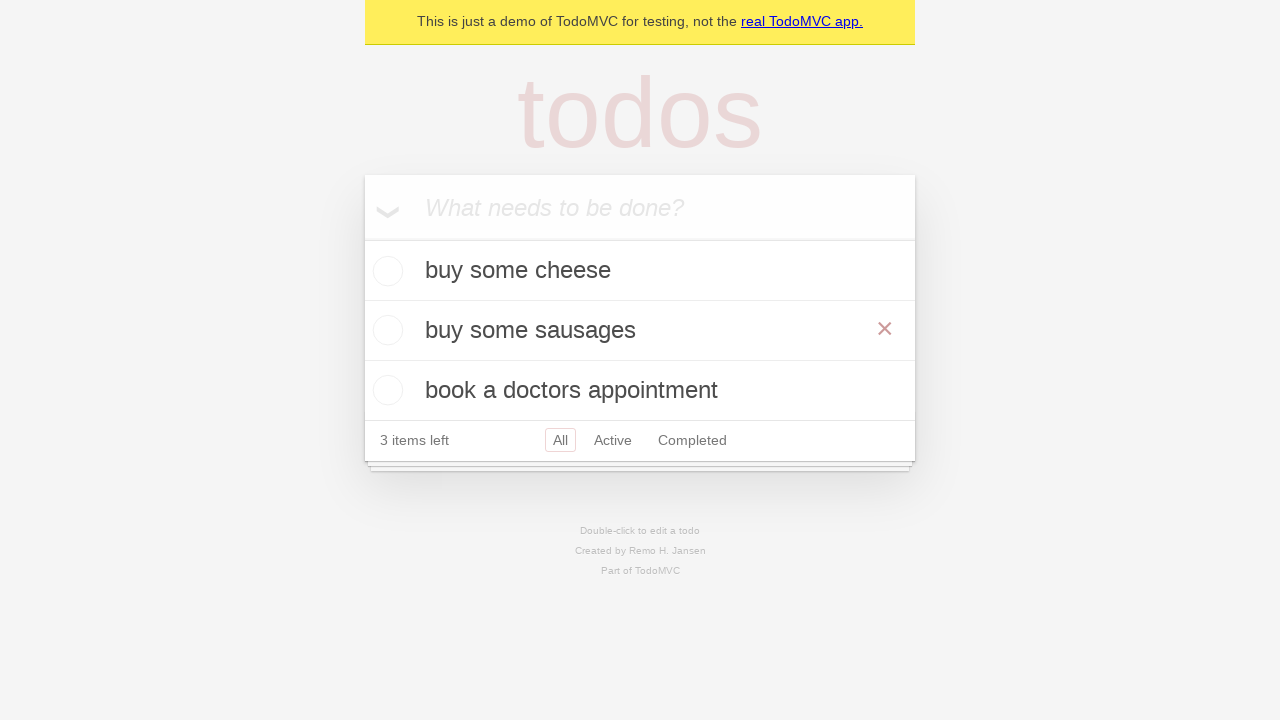

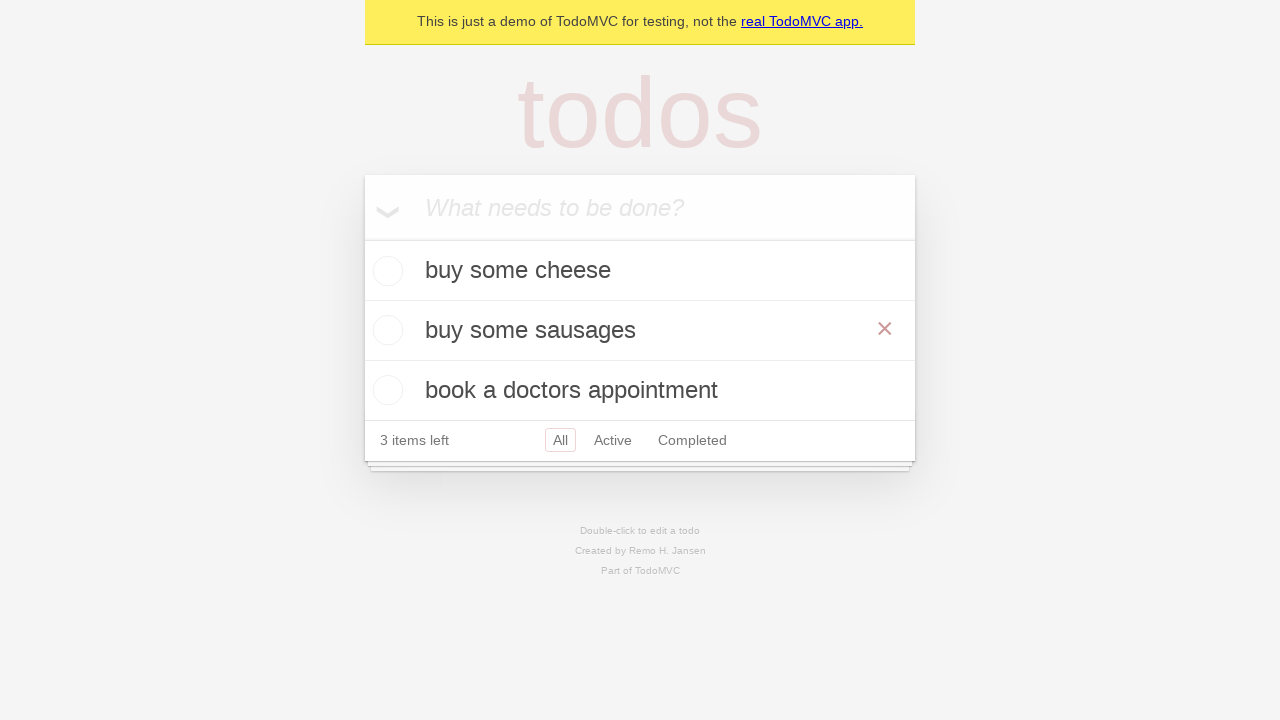